Tests autosuggest dropdown functionality by typing a partial country code and selecting a matching option from the suggestions list.

Starting URL: https://rahulshettyacademy.com/dropdownsPractise

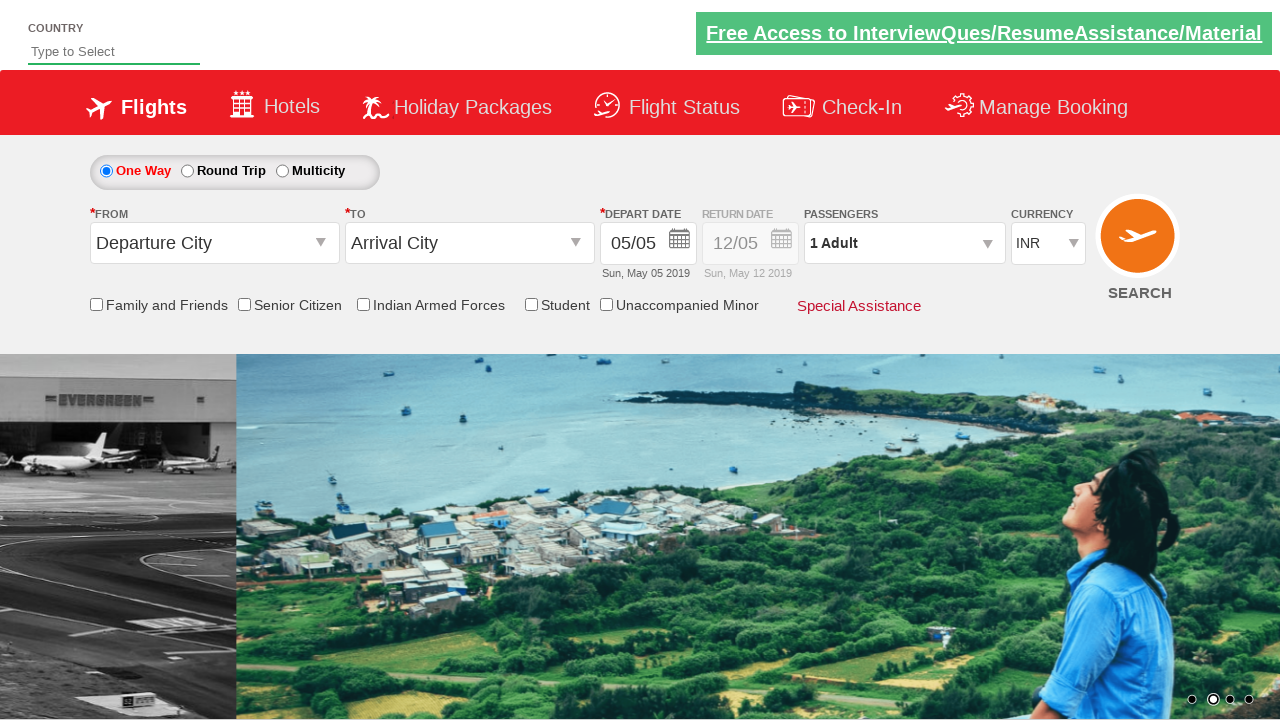

Filled autosuggest field with 'IND' to trigger dropdown suggestions on #autosuggest
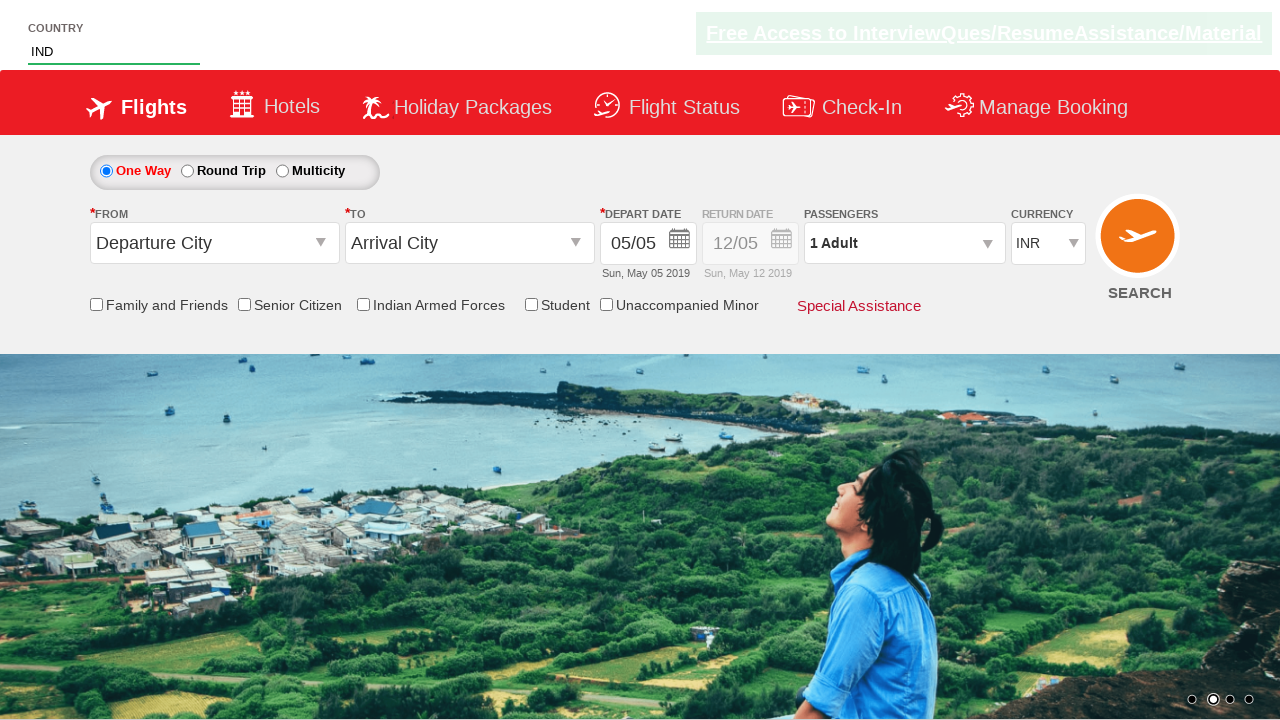

Autosuggest dropdown suggestions appeared
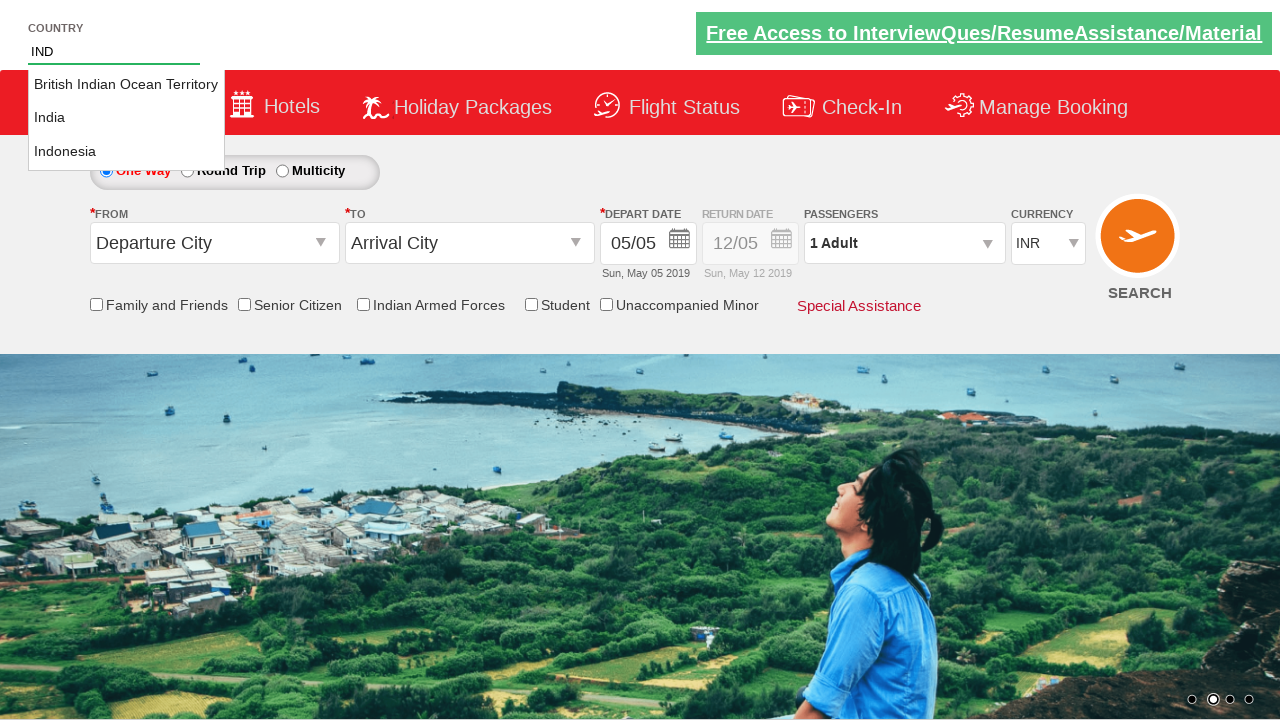

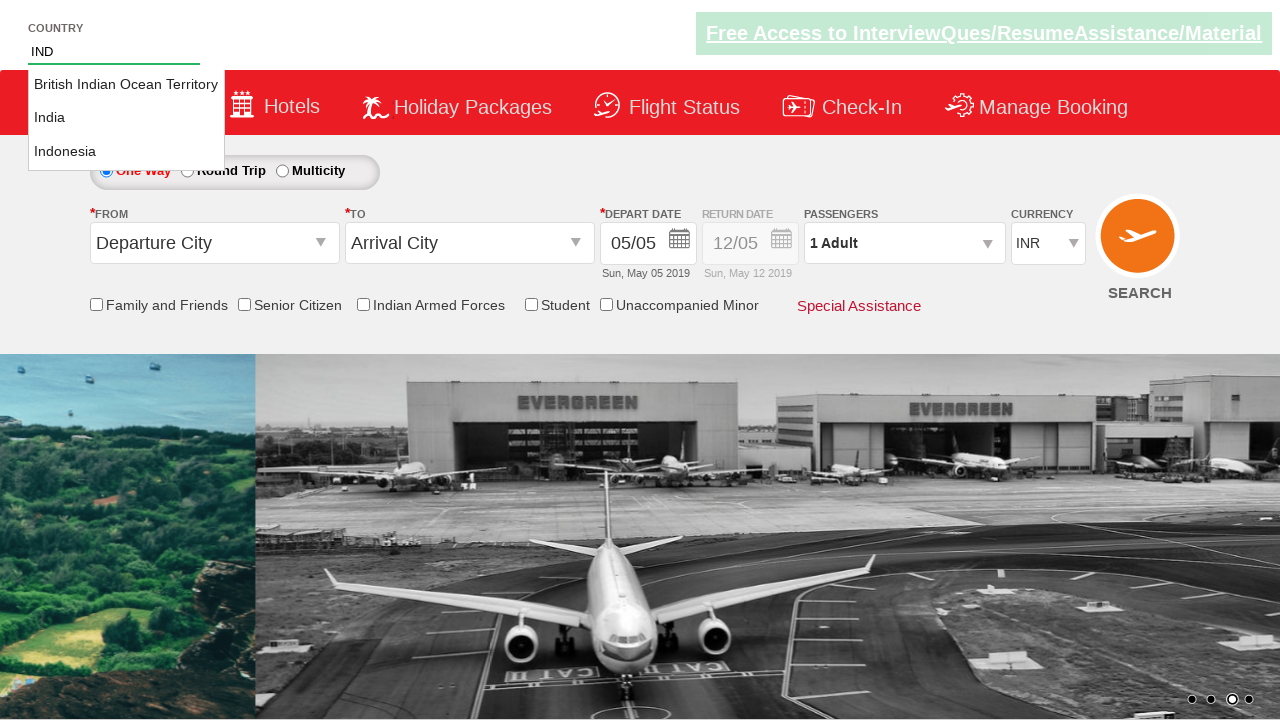